Fills out a contact form on Ultimate QA by reading and solving a simple math captcha, then entering name and message fields.

Starting URL: https://ultimateqa.com/filling-out-forms/

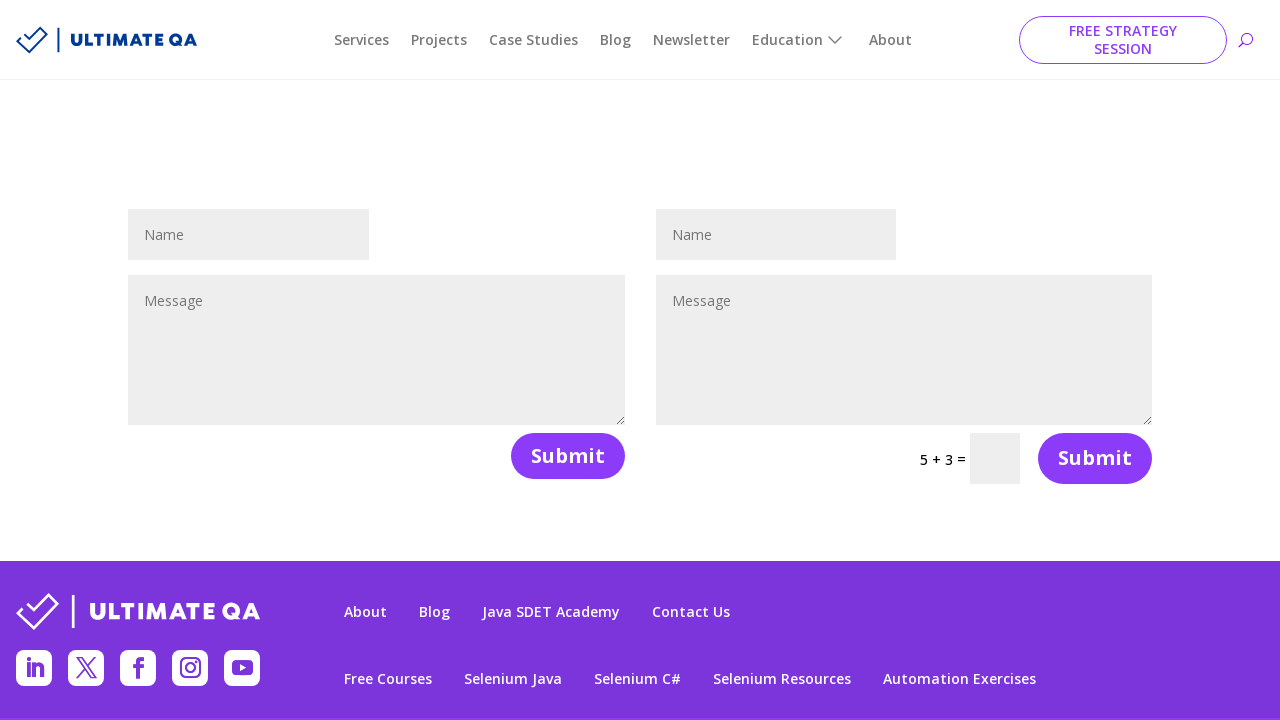

Retrieved captcha question text
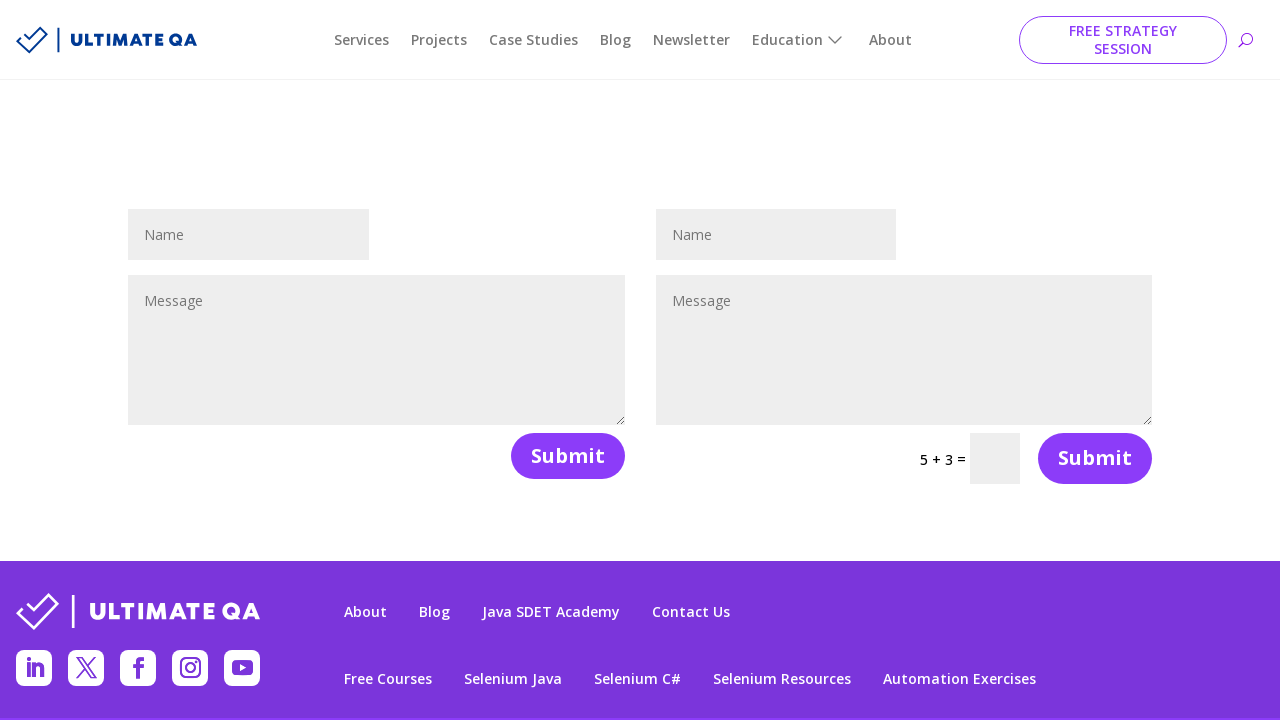

Extracted numbers from captcha: ['5', '3']
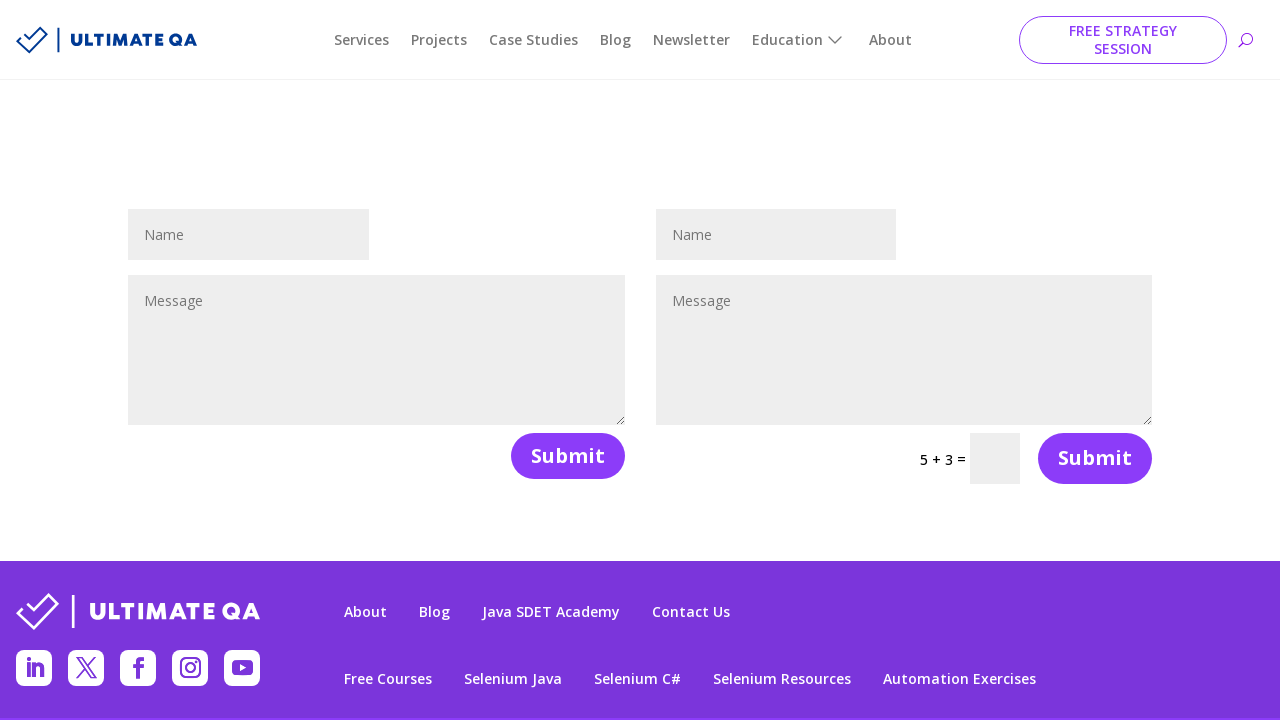

Calculated captcha answer: 5 + 3 = 8
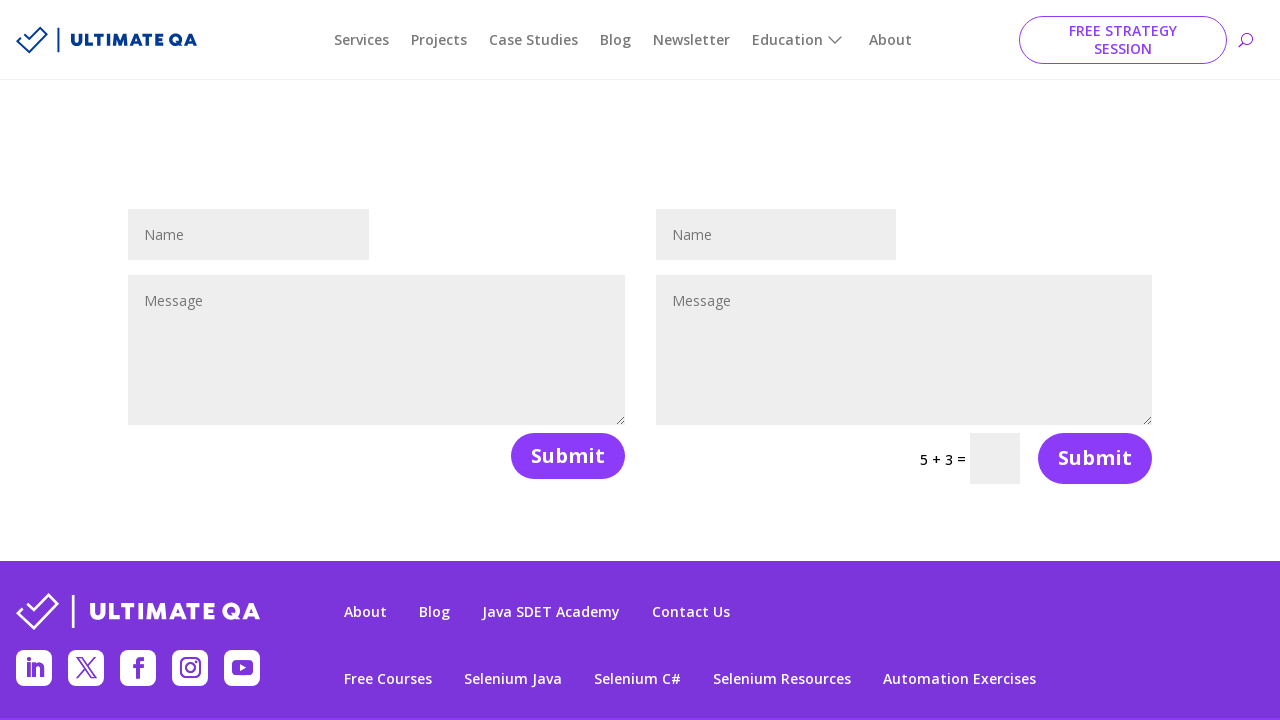

Filled name field with 'Maria Garcia' on #et_pb_contact_name_1
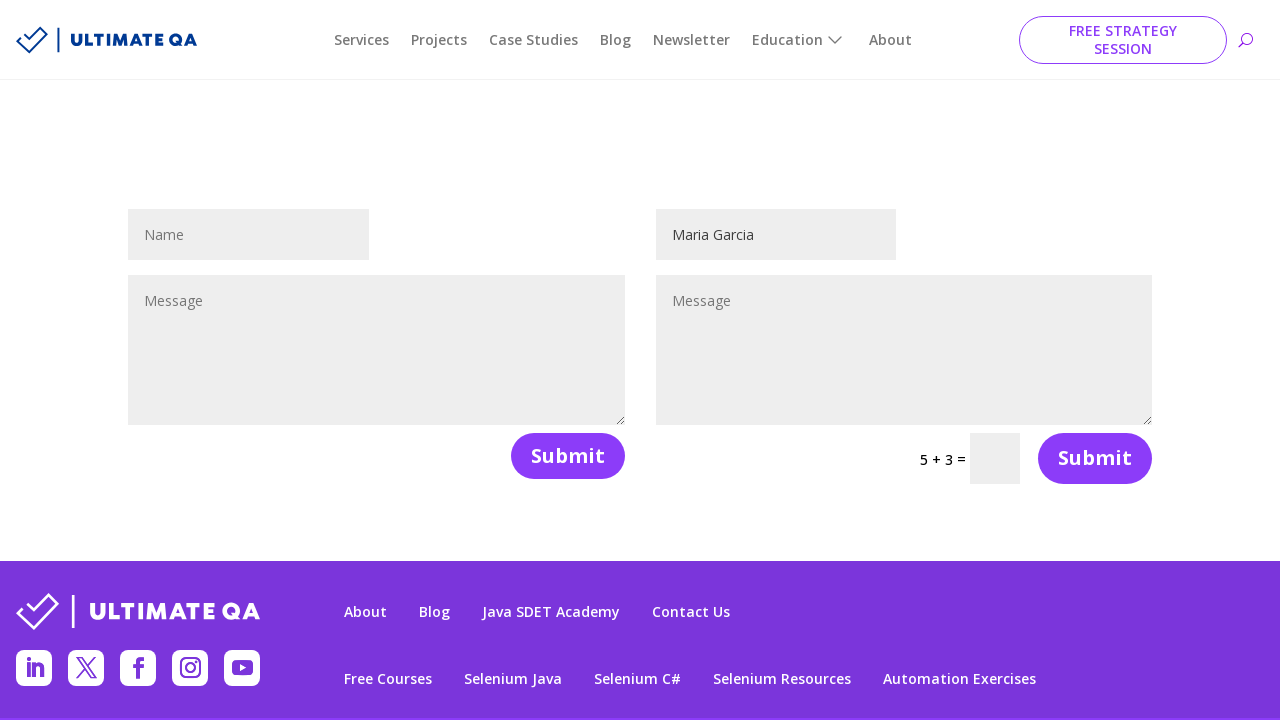

Filled message field with test message on #et_pb_contact_message_1
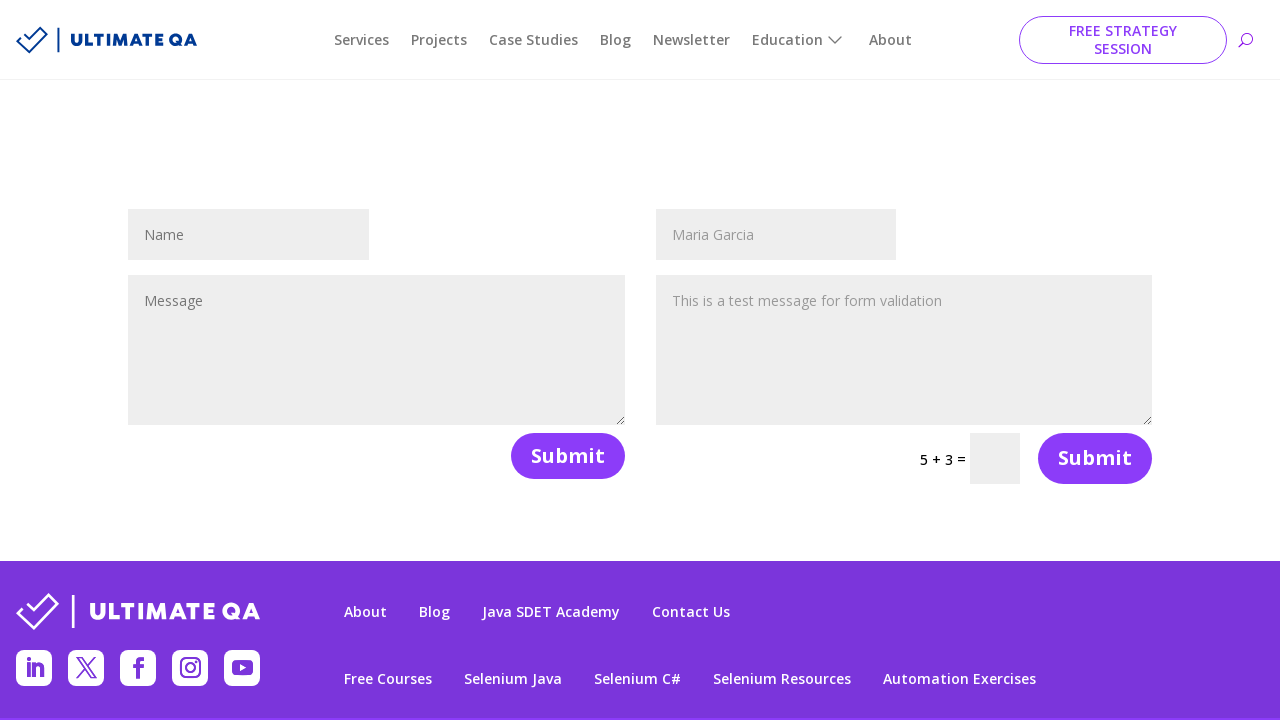

Filled captcha field with answer '8' on input[name='et_pb_contact_captcha_1']
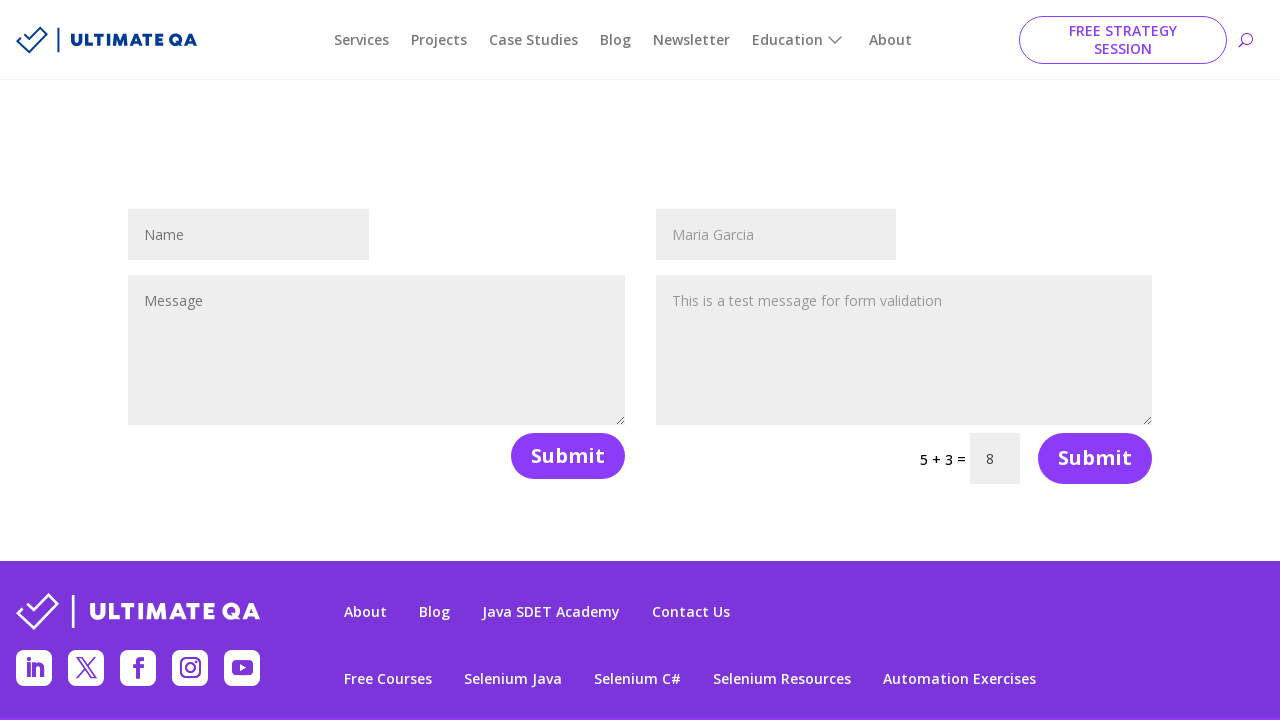

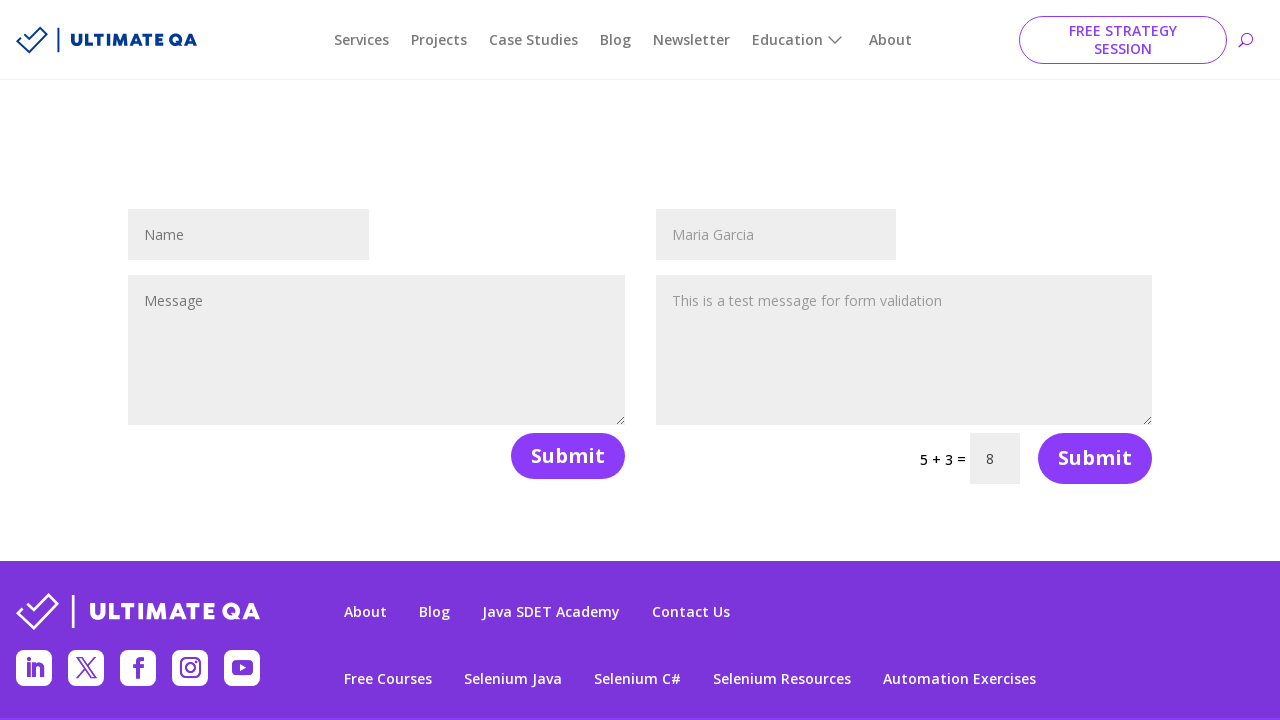